Tests a registration form by filling in first name, last name, and email fields, then submitting the form and verifying successful registration message

Starting URL: http://suninjuly.github.io/registration1.html

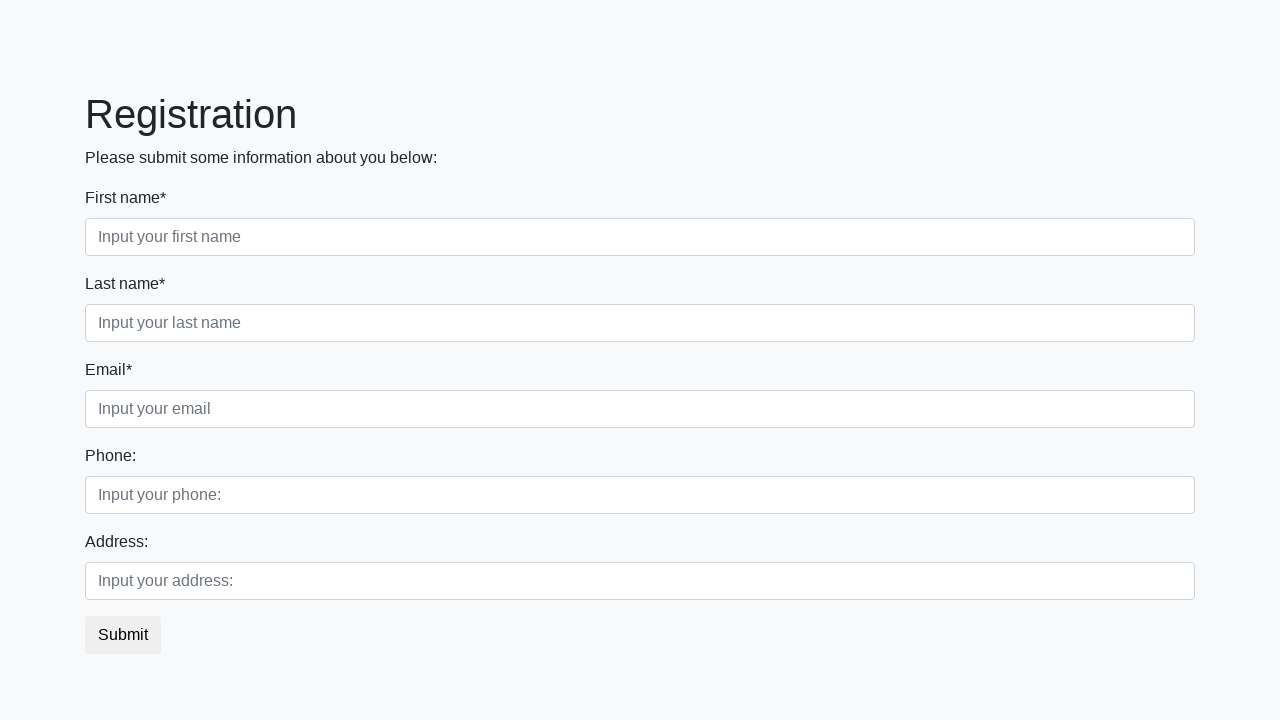

Filled first name field with 'Ivan' on div.first_block div.form-group.first_class input.form-control.first
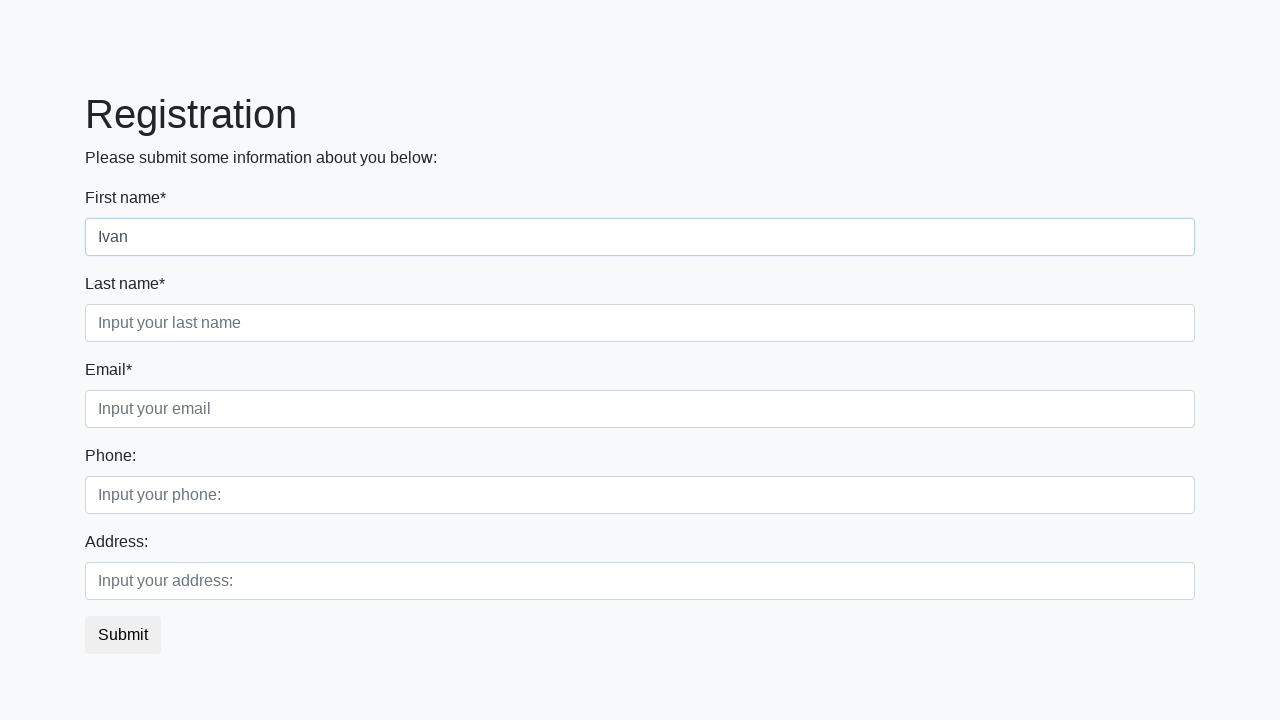

Filled last name field with 'Petrov' on div.first_block div.form-group.second_class input.form-control.second
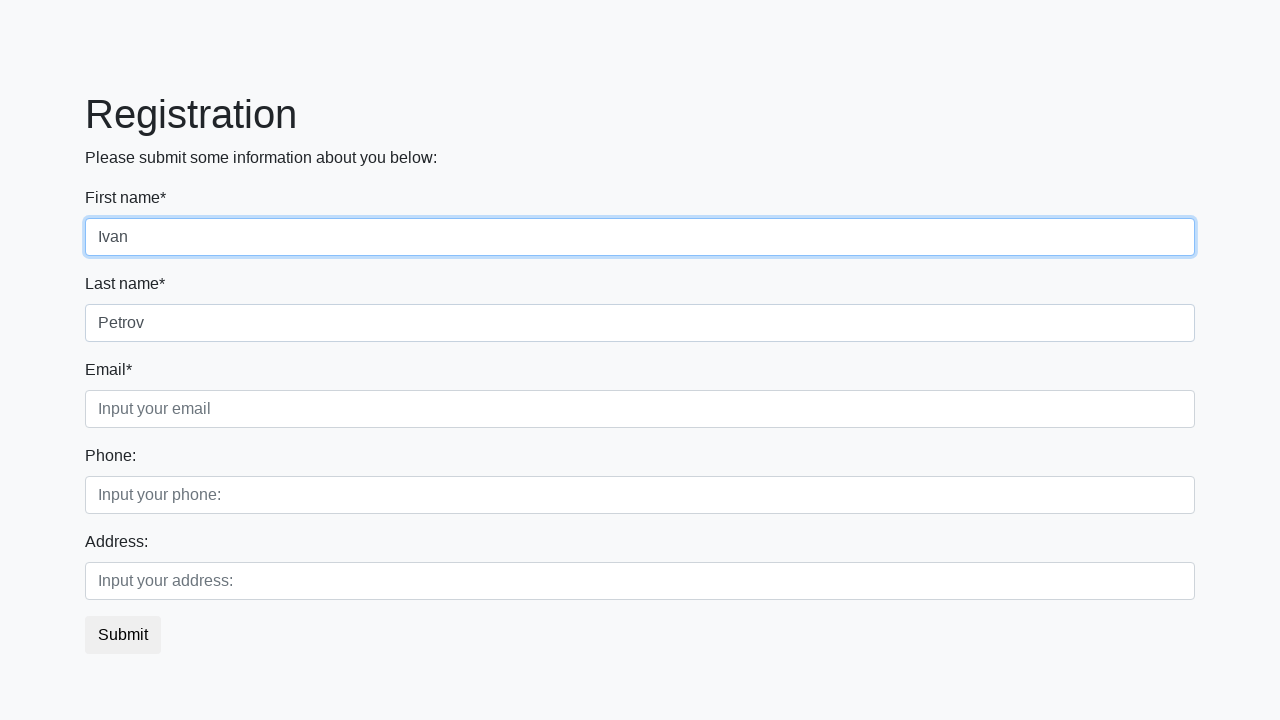

Filled email field with 'IvanPetrov@gmail.com' on div.first_block div.form-group.third_class input.form-control.third
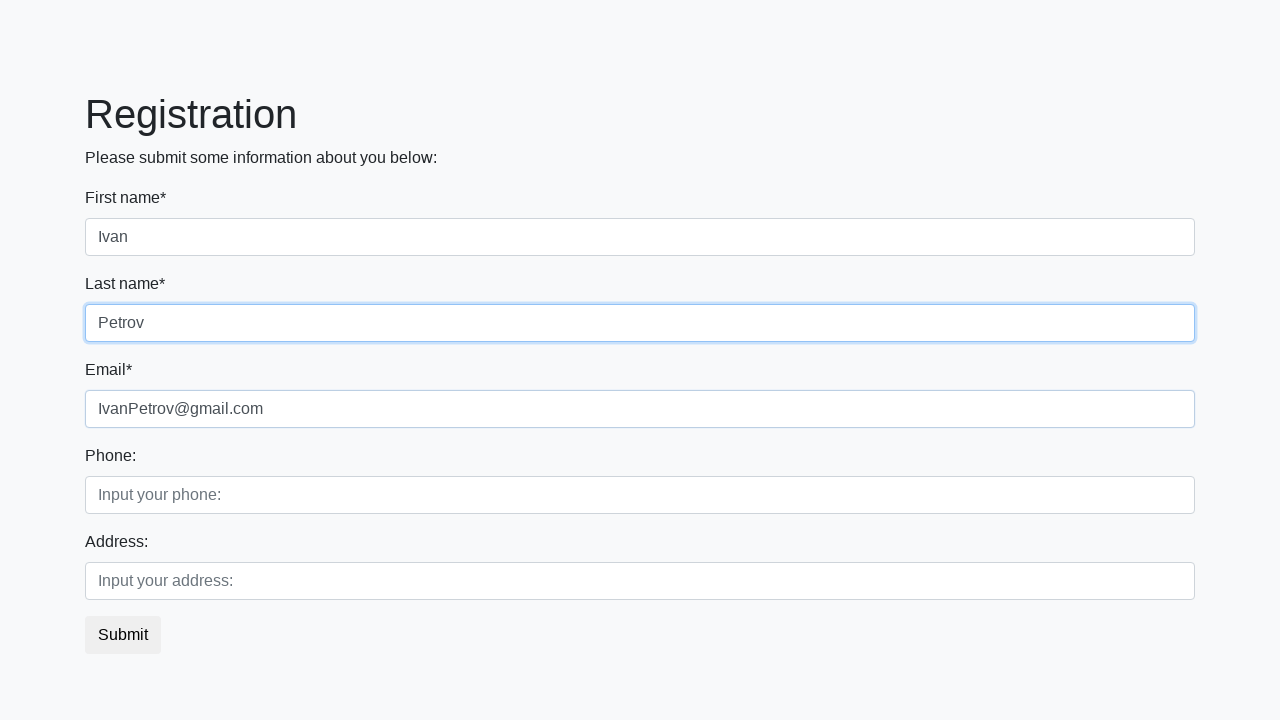

Clicked submit button to register at (123, 635) on button.btn
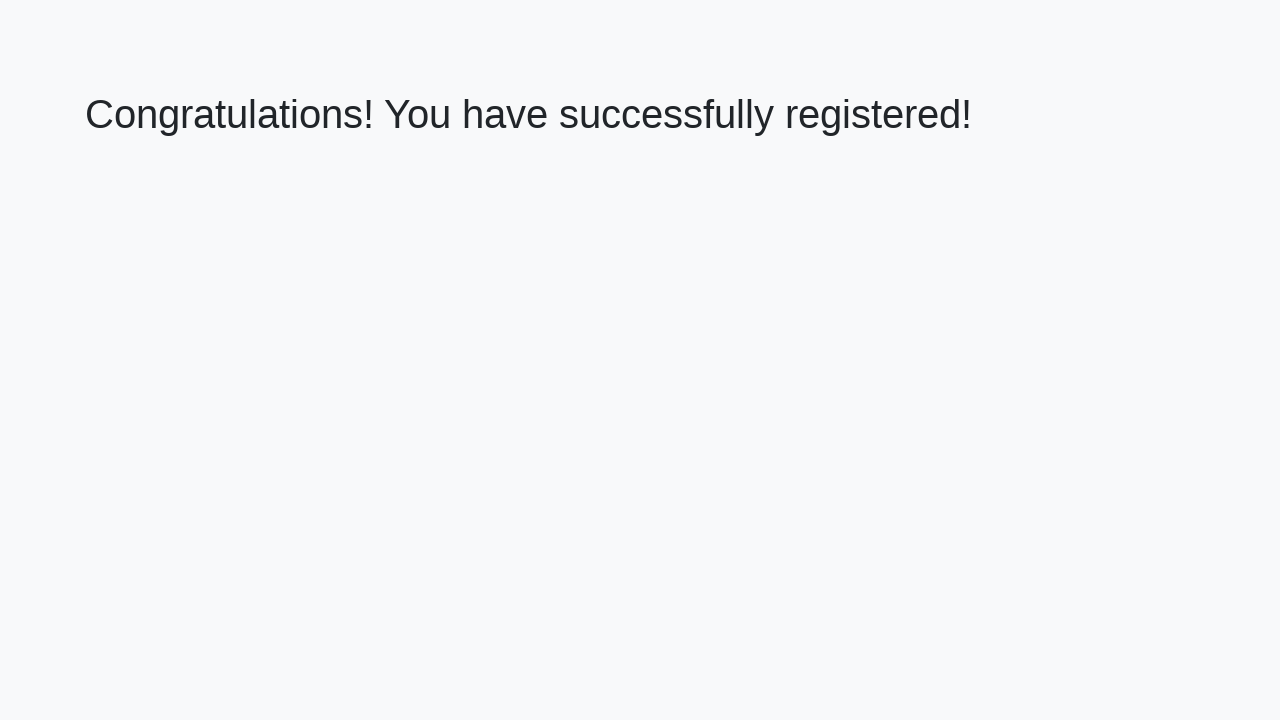

Success message heading loaded
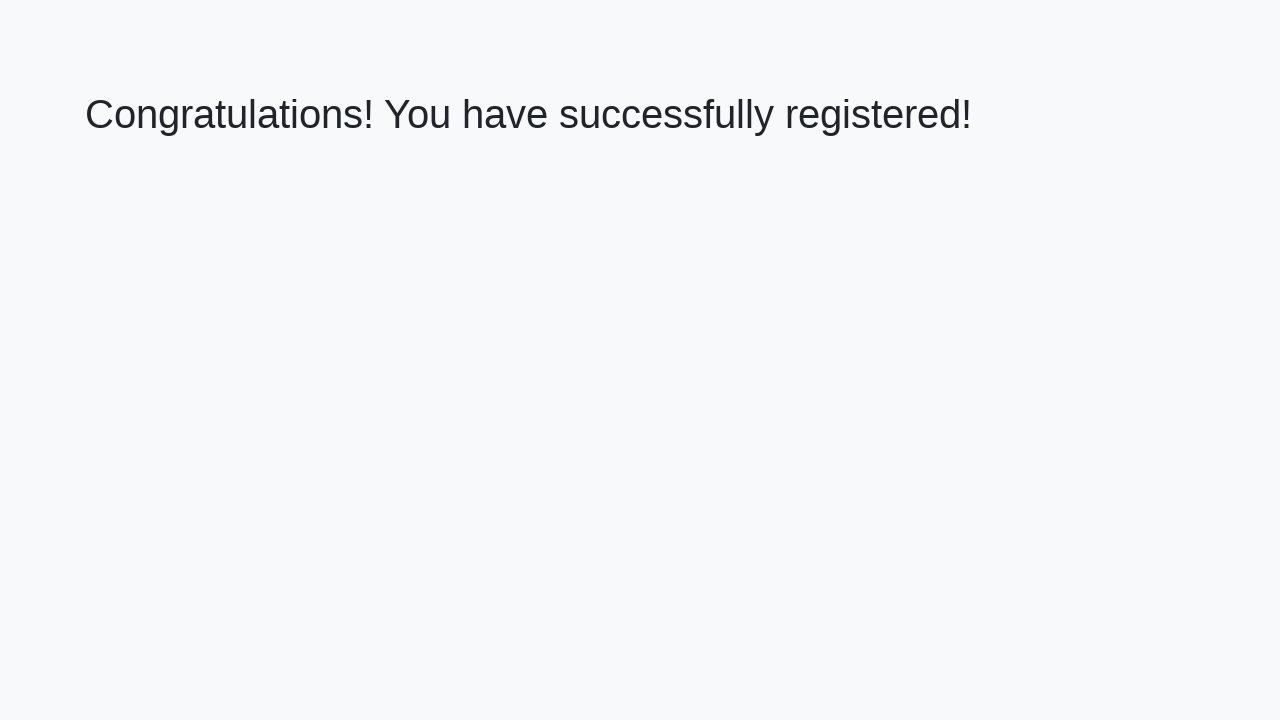

Located success message element
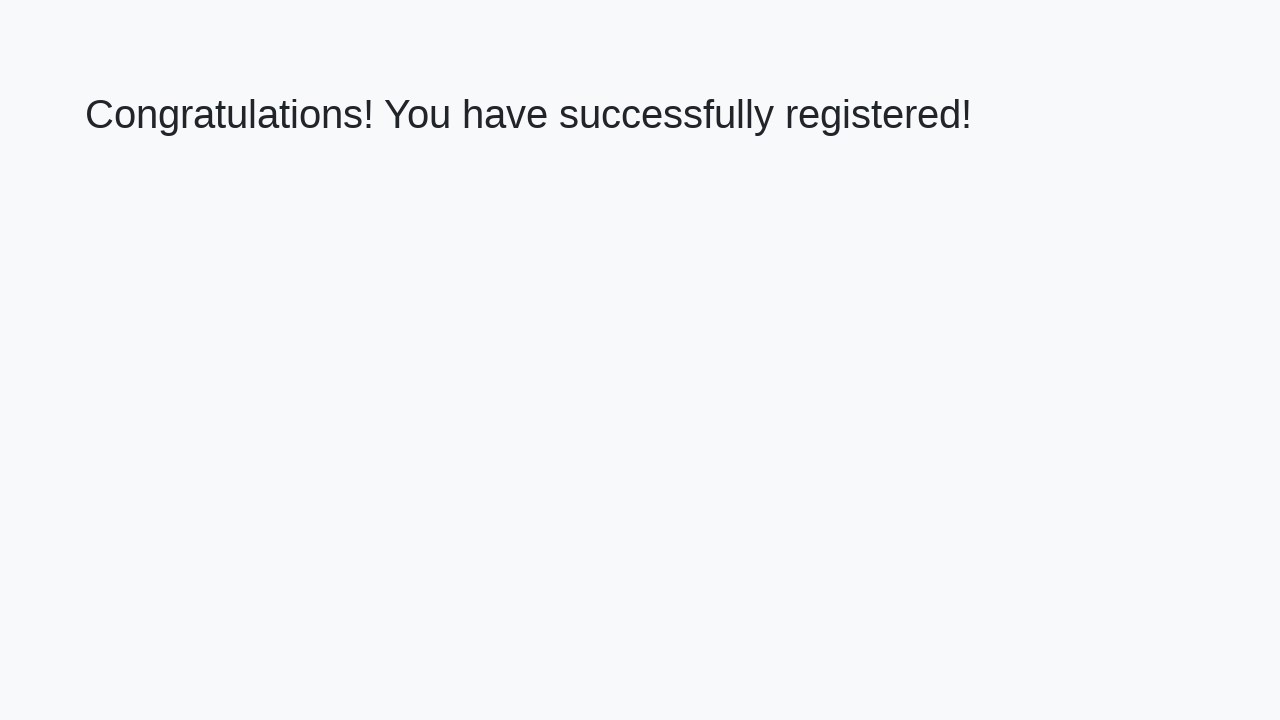

Verified success message: 'Congratulations! You have successfully registered!'
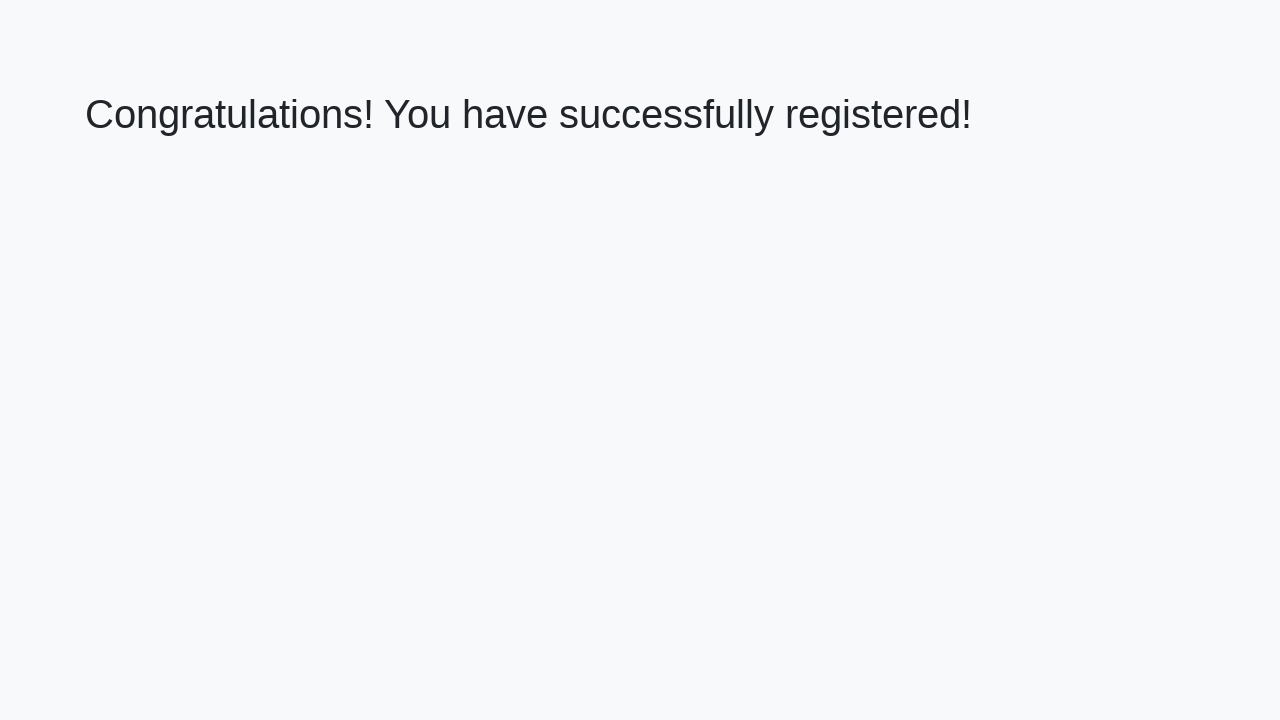

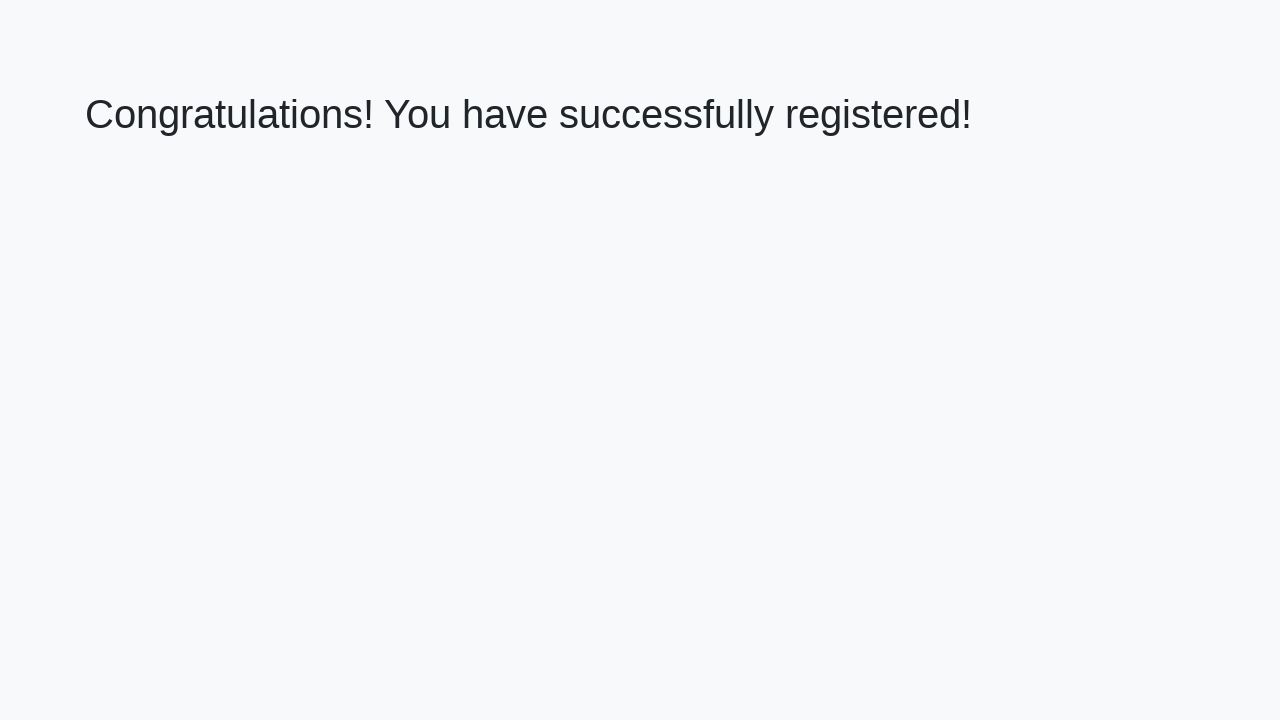